Tests clicking through a sequence of buttons that appear one after another, waiting for each to become clickable before clicking, and verifying all buttons were clicked via a message element.

Starting URL: https://eviltester.github.io/synchole/buttons.html

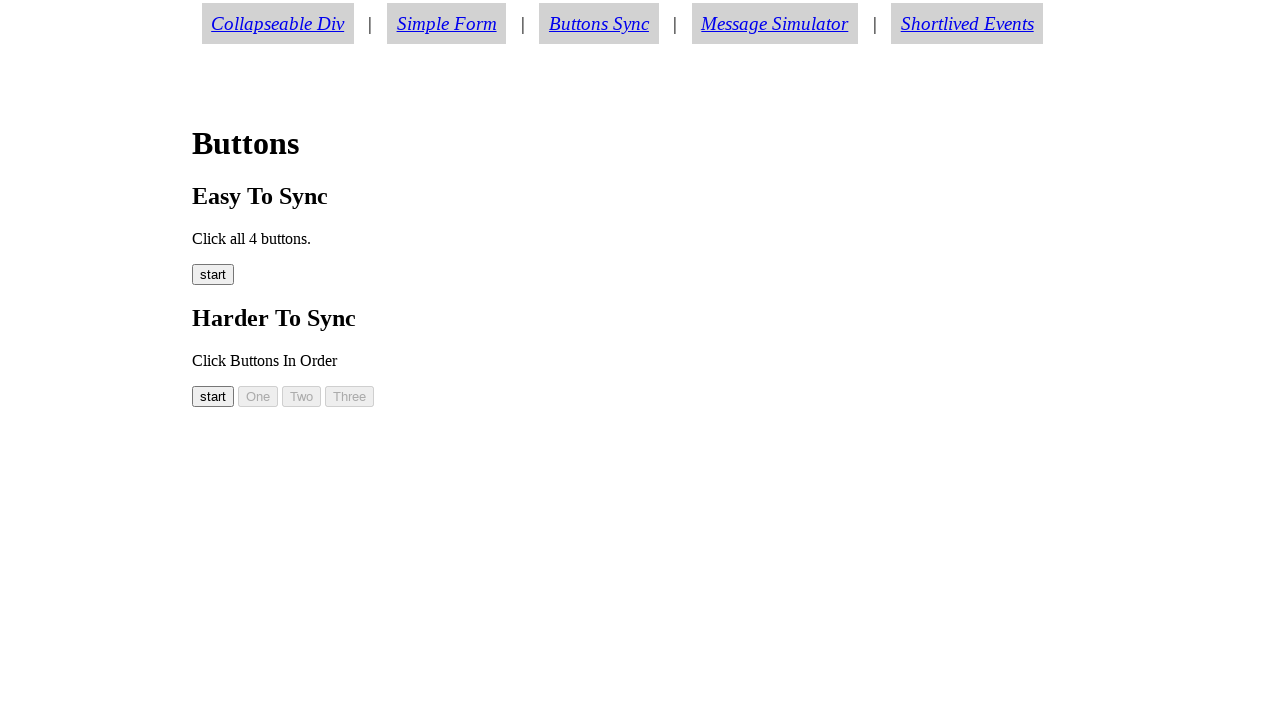

Waited for start button #button00 to appear
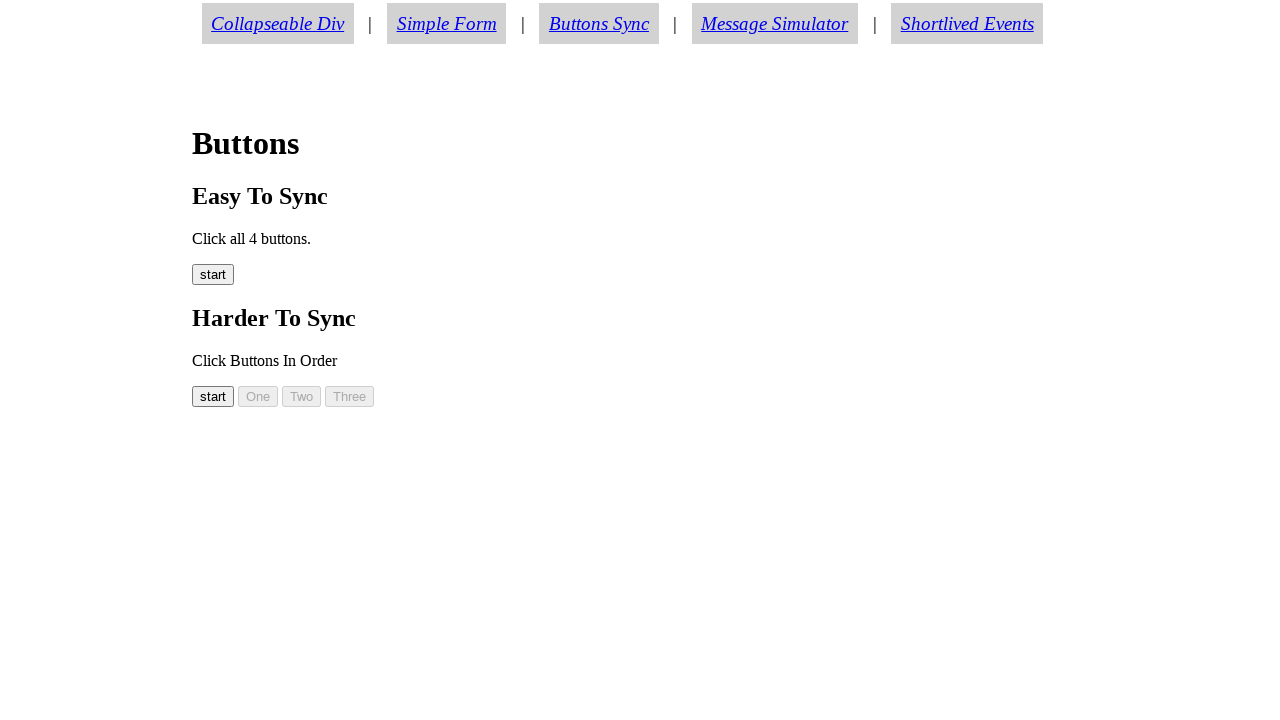

Clicked start button #button00 at (213, 396) on #button00
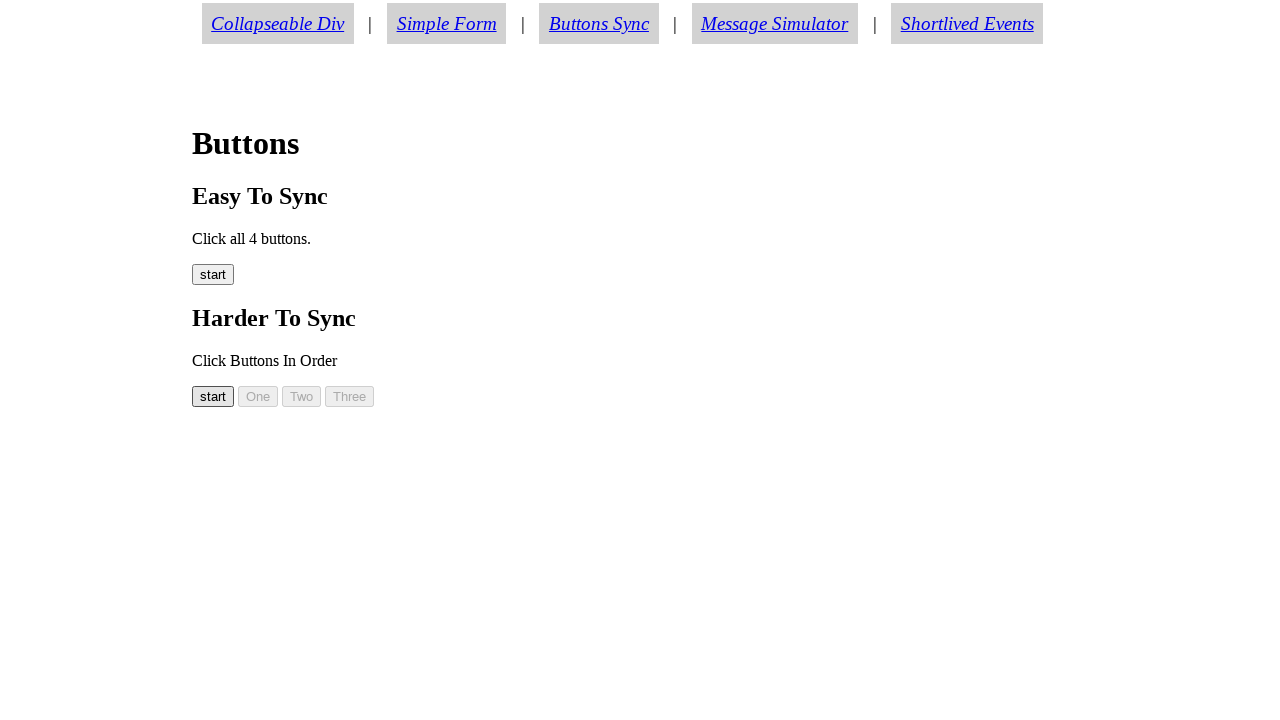

Waited for second button #button01 to become clickable
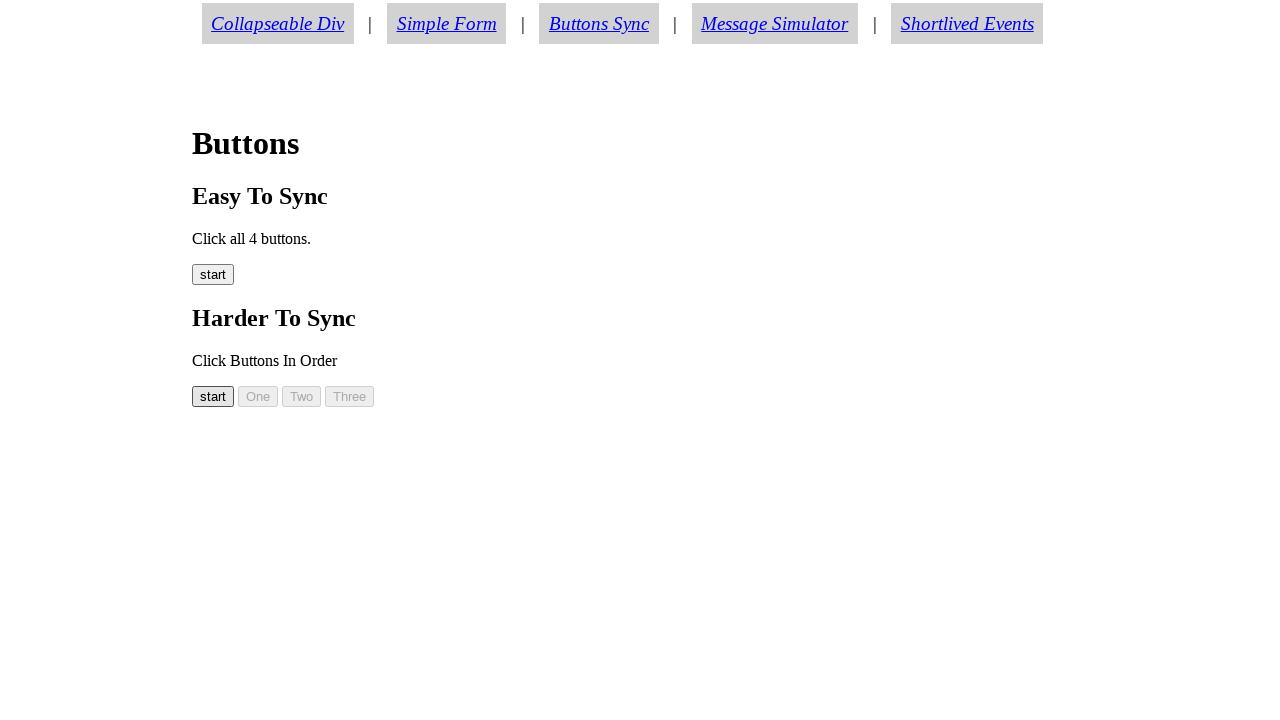

Clicked second button #button01 at (258, 396) on #button01
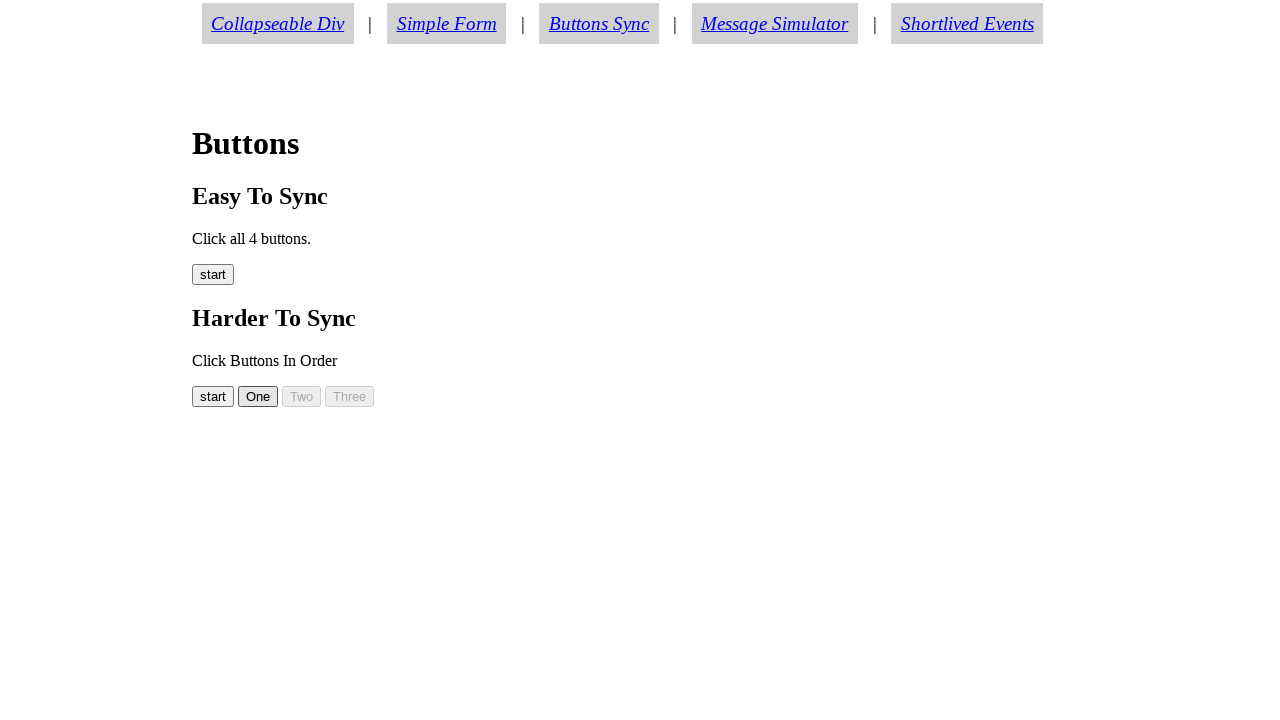

Waited for third button #button02 to become clickable
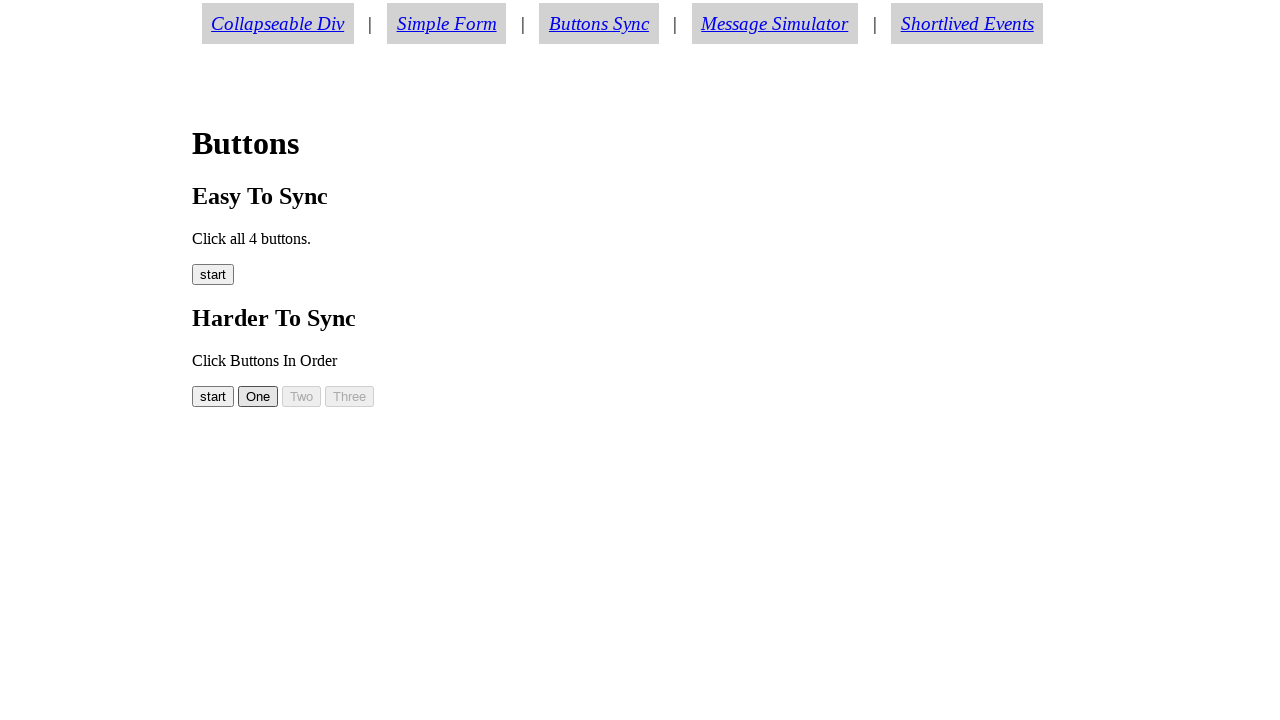

Clicked third button #button02 at (302, 396) on #button02
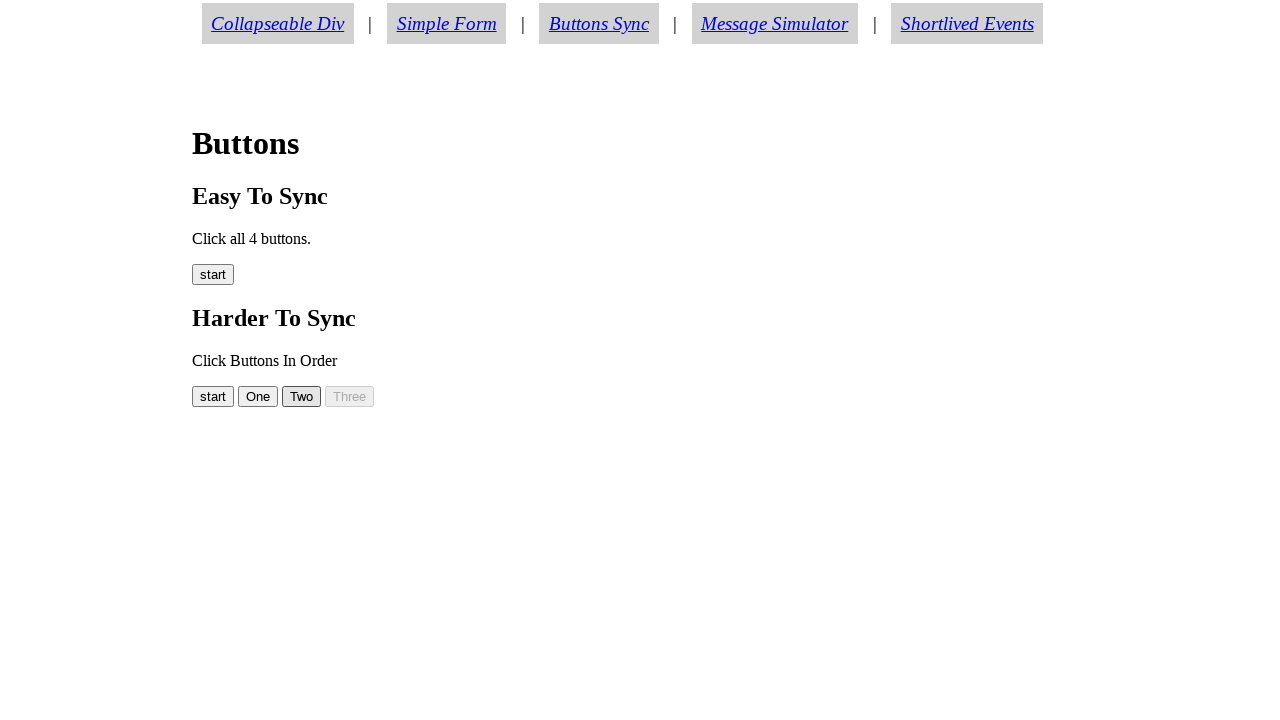

Waited for fourth button #button03 to become clickable
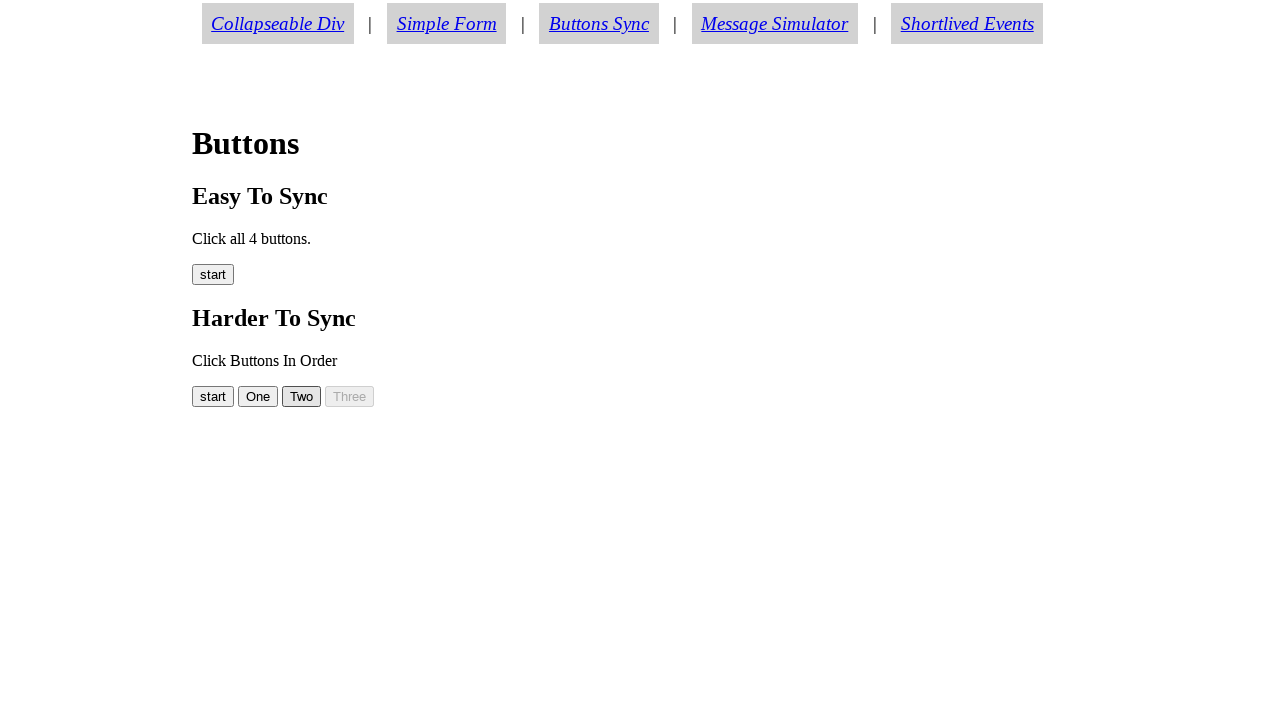

Clicked fourth button #button03 at (350, 396) on #button03
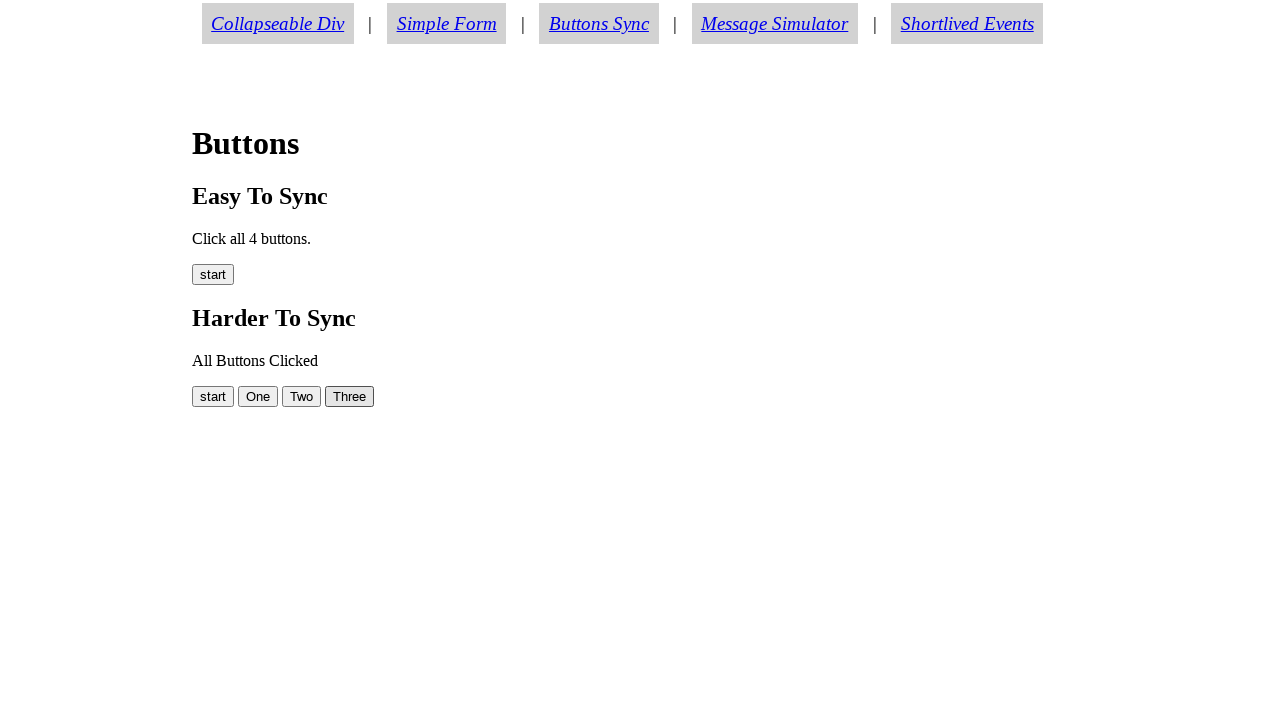

Waited for success message containing 'All Buttons' to appear
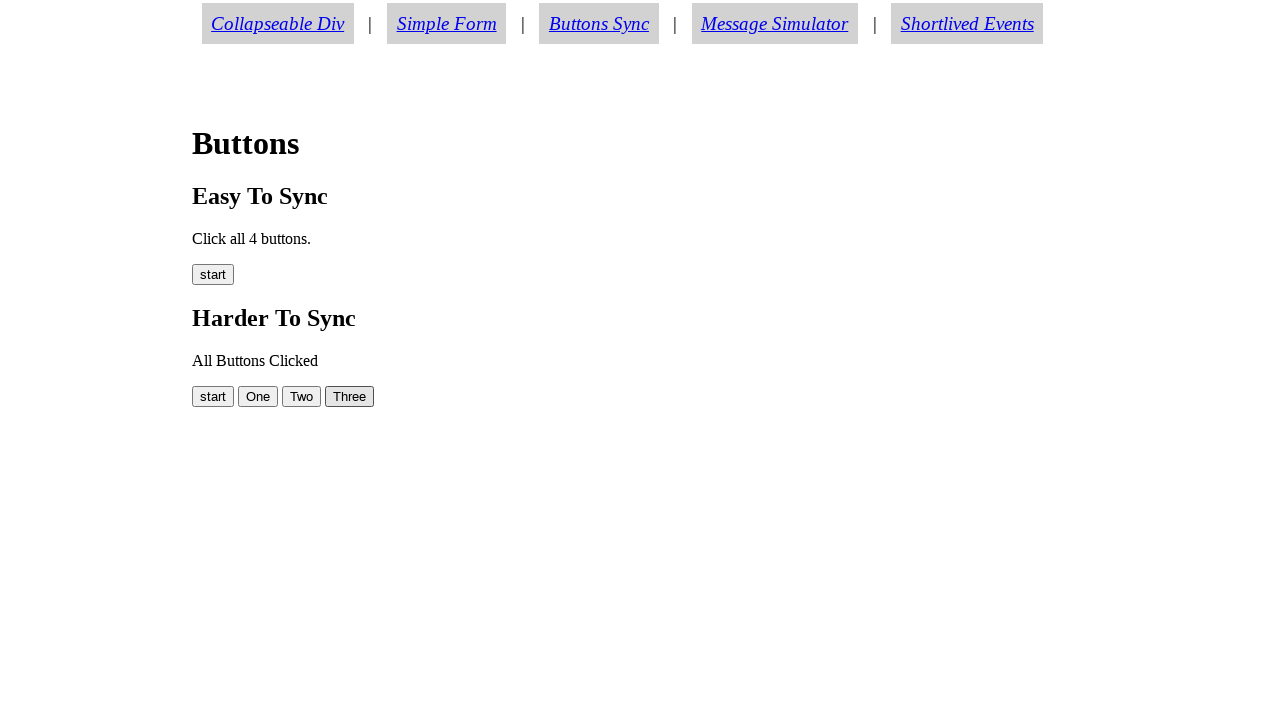

Retrieved final message text from #buttonmessage element
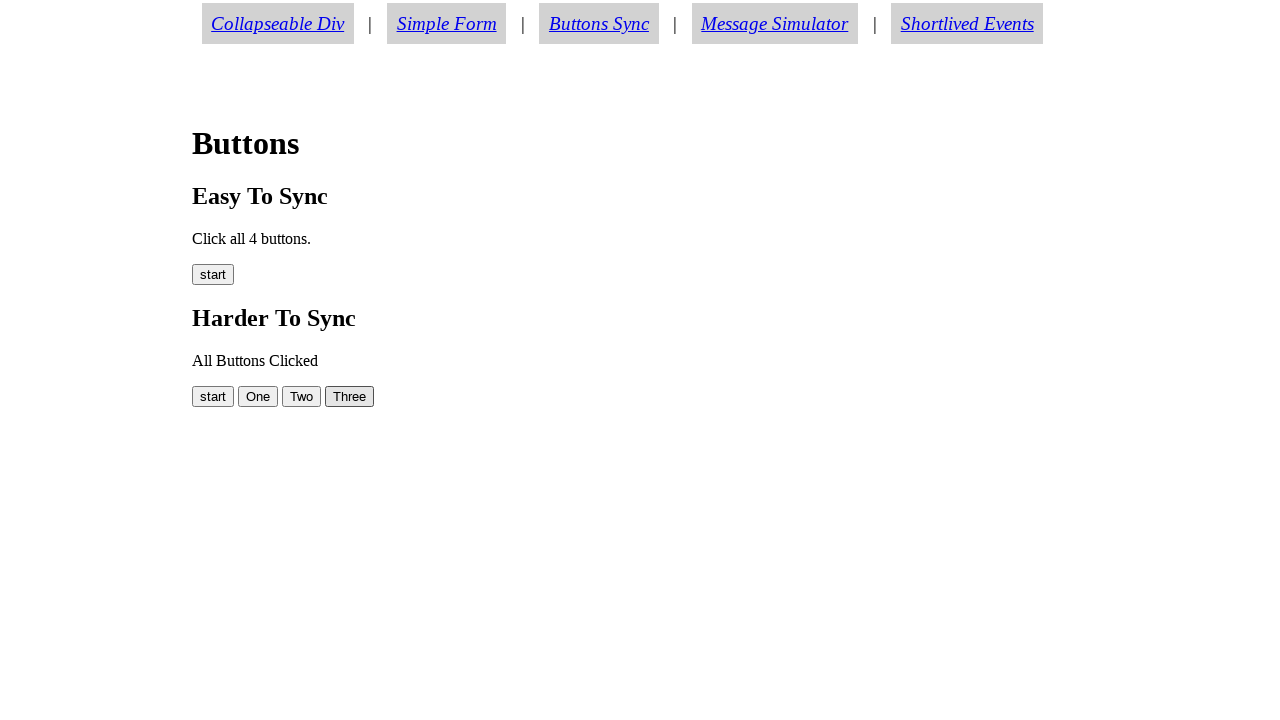

Verified that message text equals 'All Buttons Clicked'
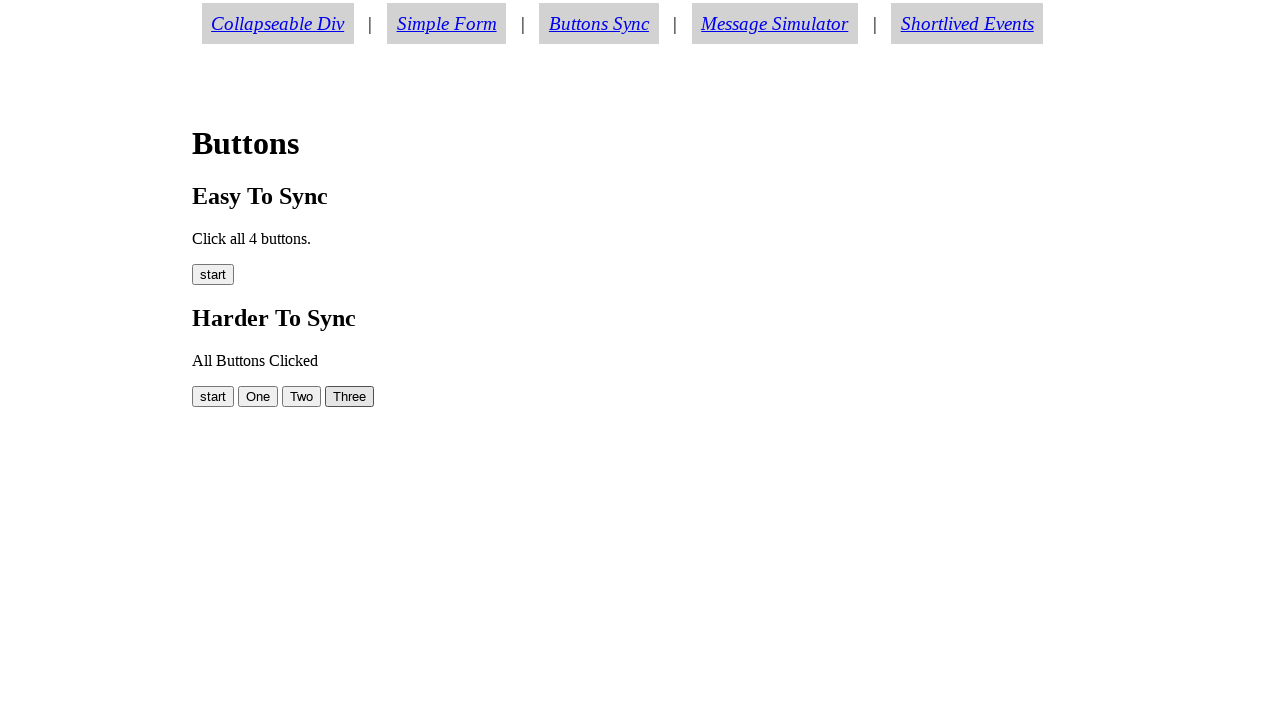

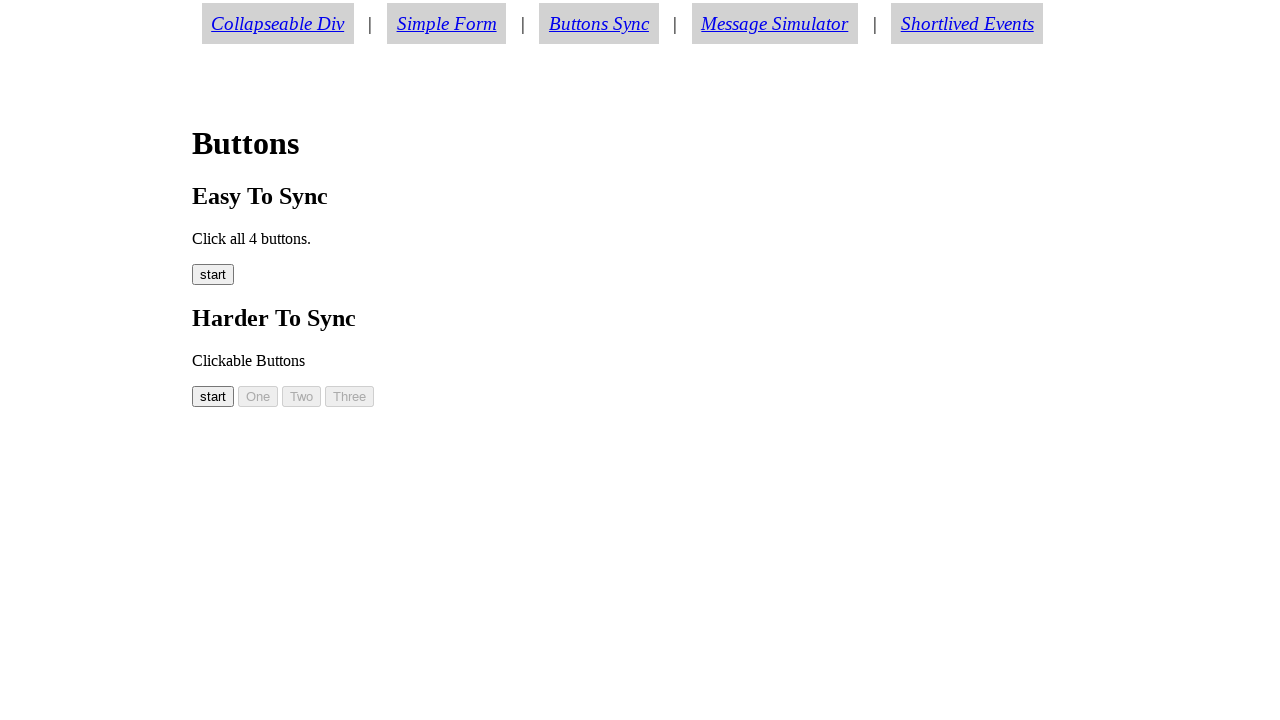